Tests canceling an edit operation at the All filter view

Starting URL: https://todomvc4tasj.herokuapp.com/

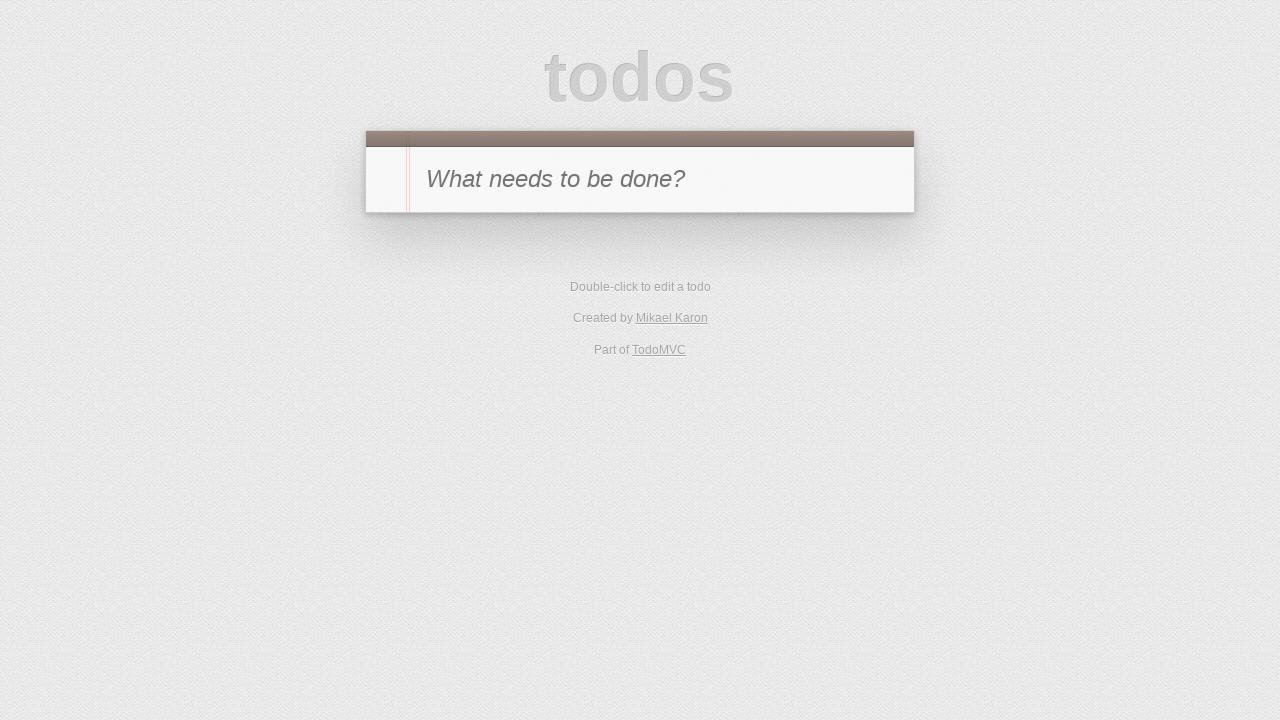

Set up initial task '1' in localStorage
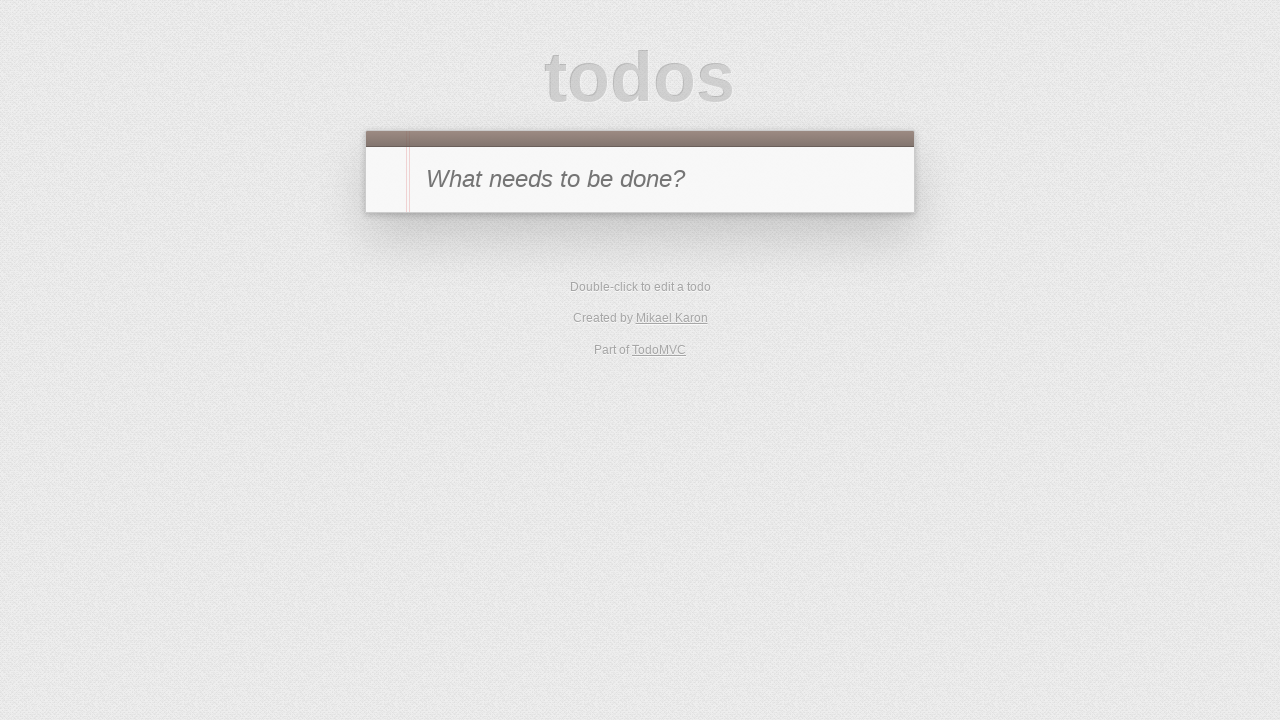

Reloaded page to load task from localStorage
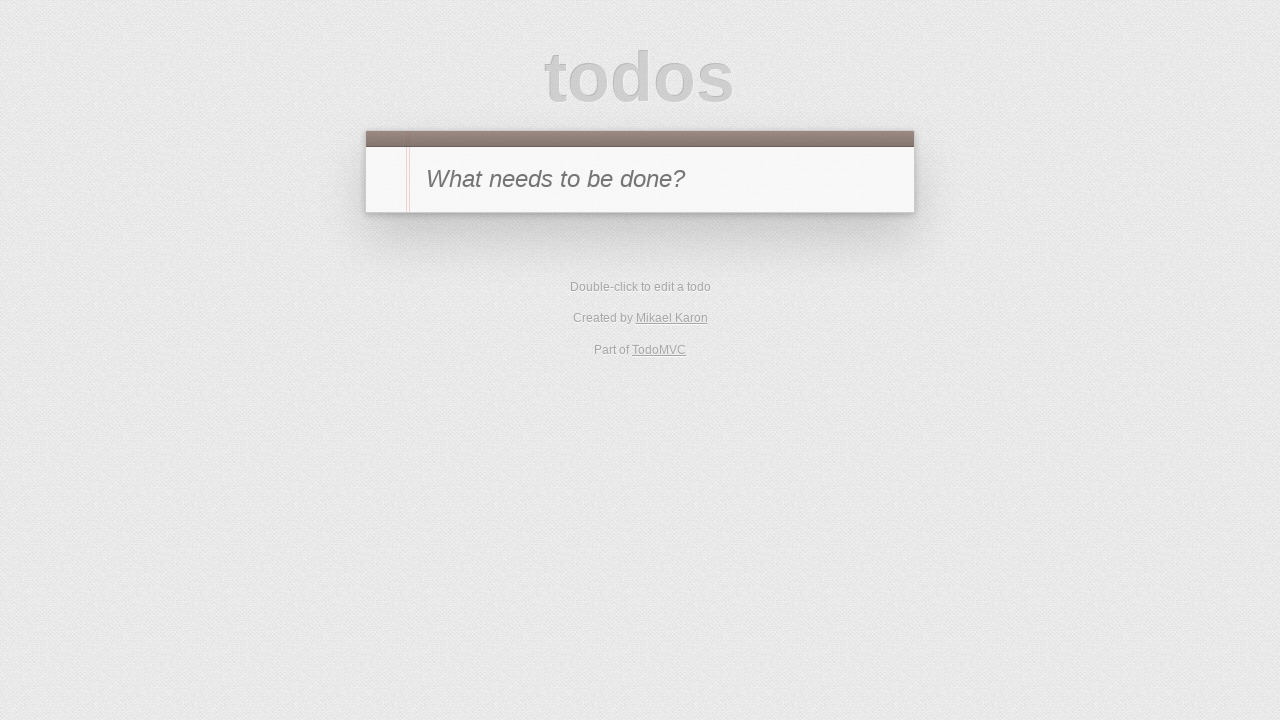

Double-clicked task '1' to enter edit mode at (640, 242) on li:has-text("1")
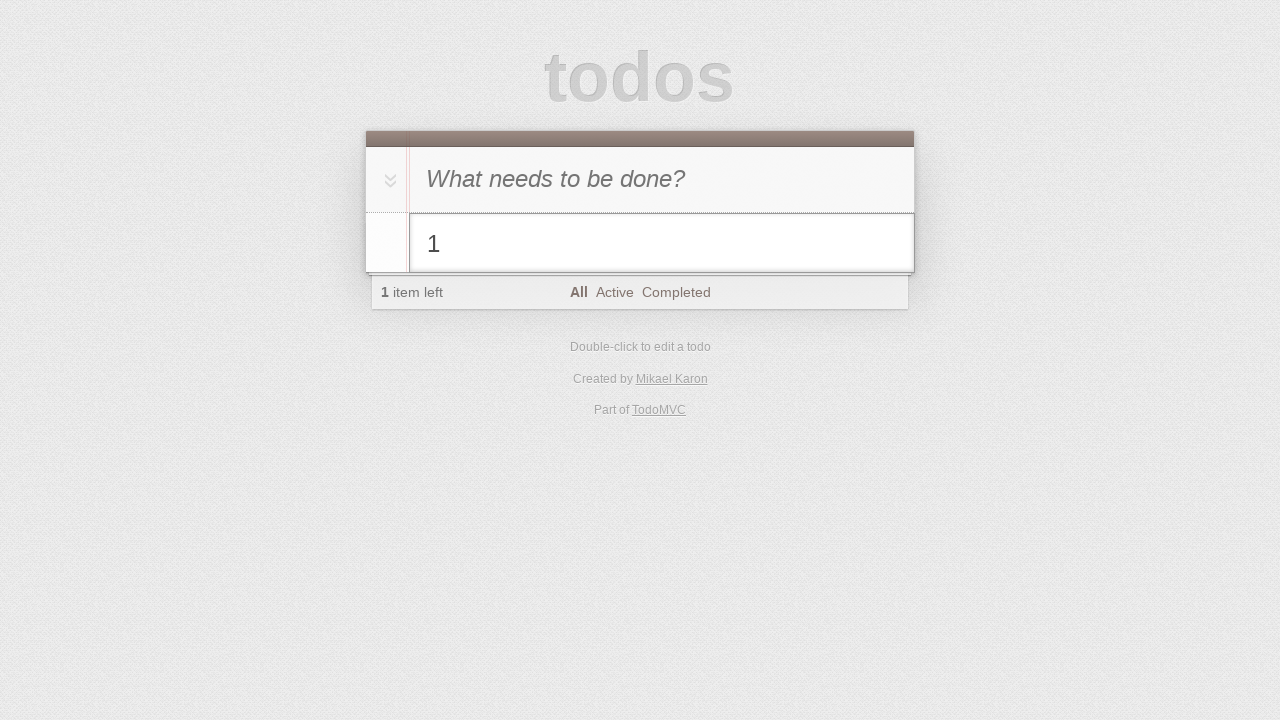

Filled edit field with '1 cancelled' on li.editing .edit
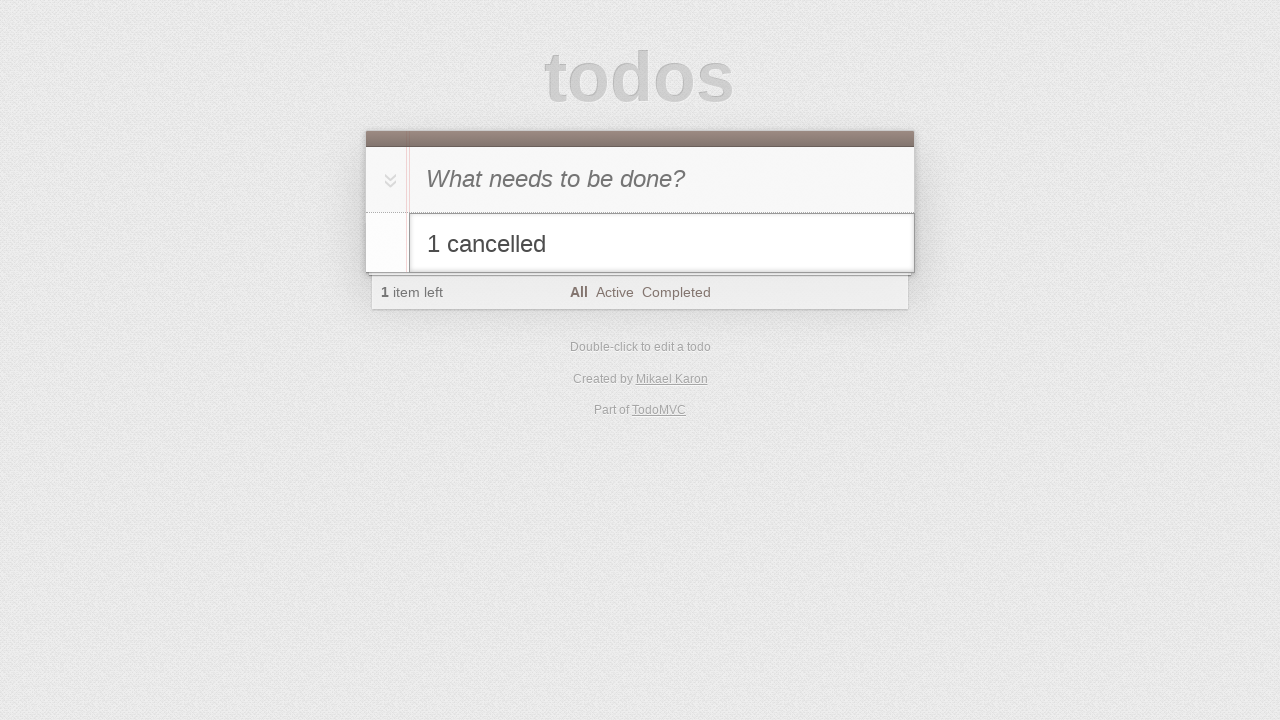

Pressed Escape to cancel the edit operation on li.editing .edit
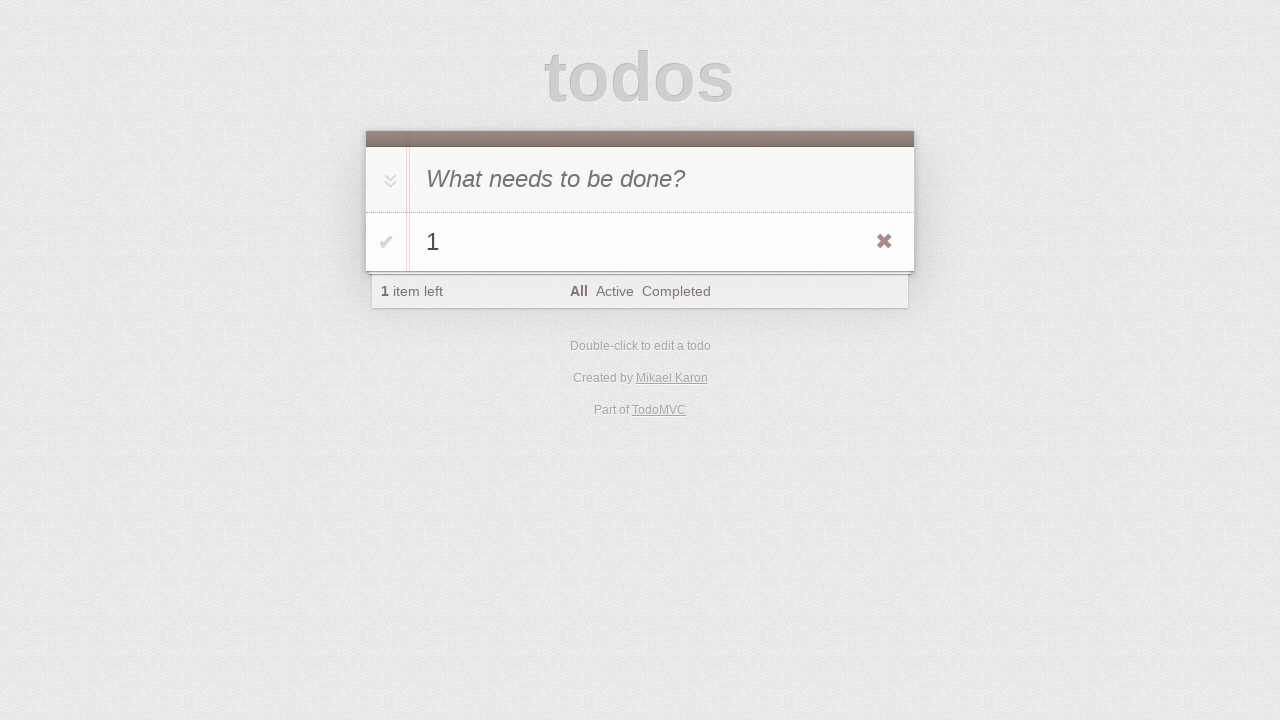

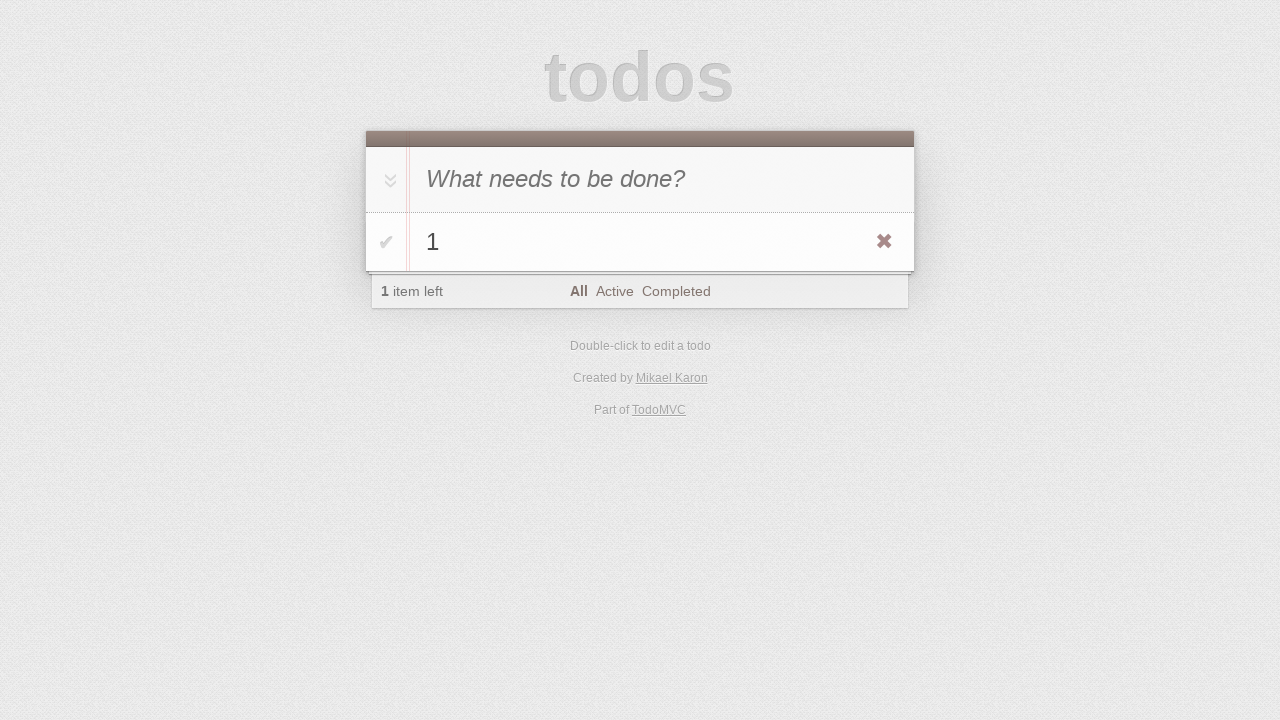